Maximizes the browser window and verifies it fills most of the screen

Starting URL: http://www.compendiumdev.co.uk/selenium/bounce.html

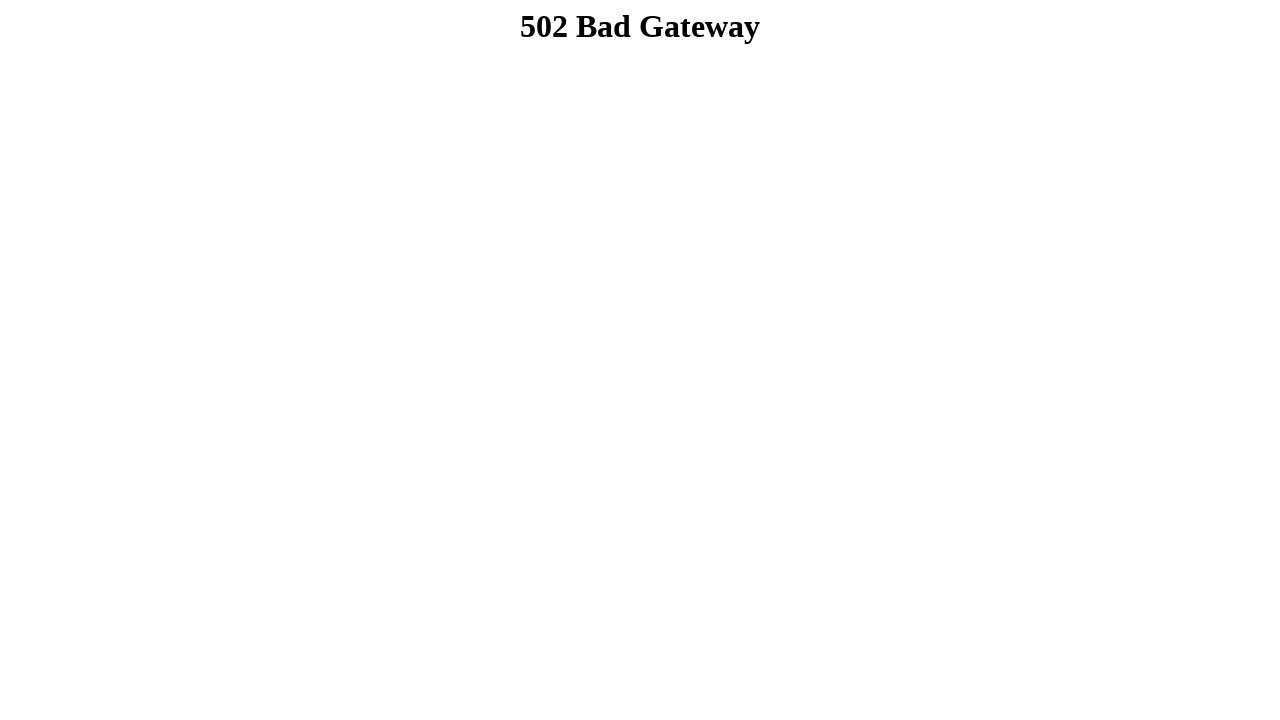

Set viewport size to 1920x1080 to maximize browser window
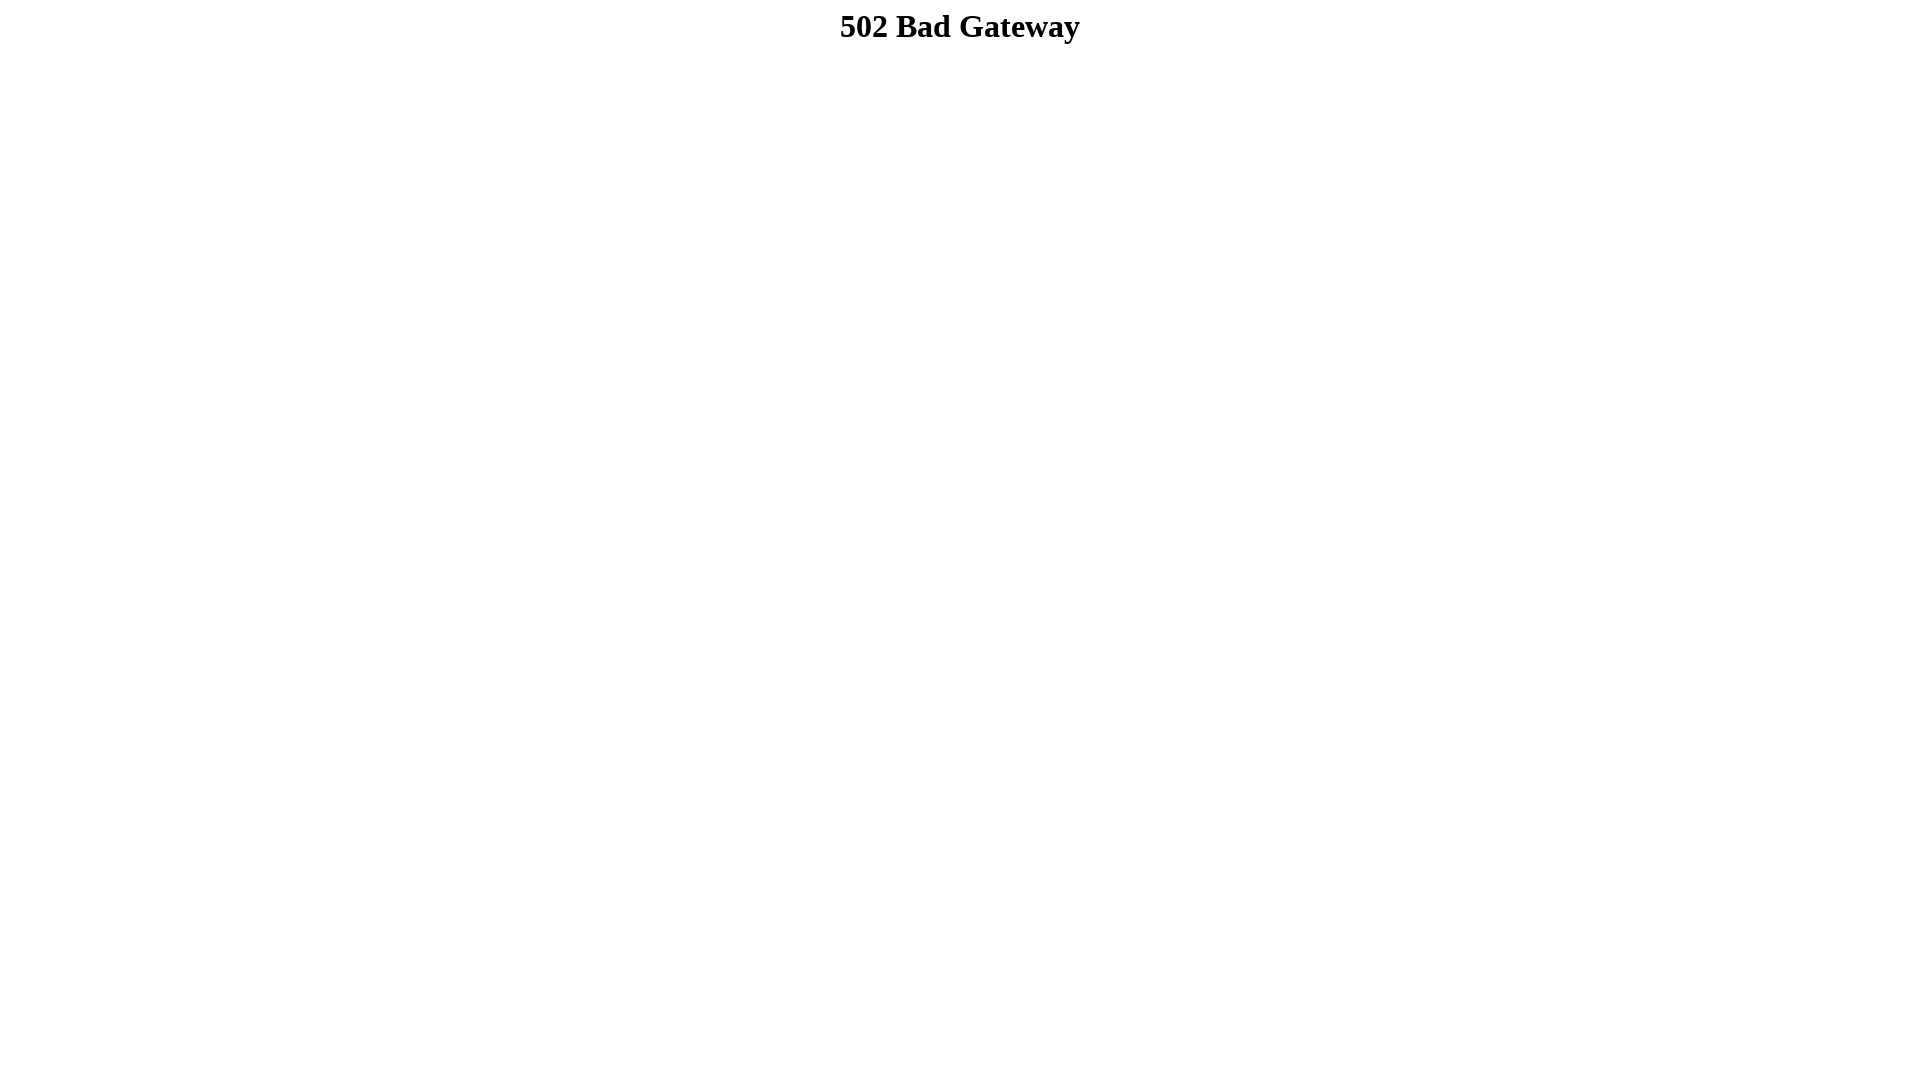

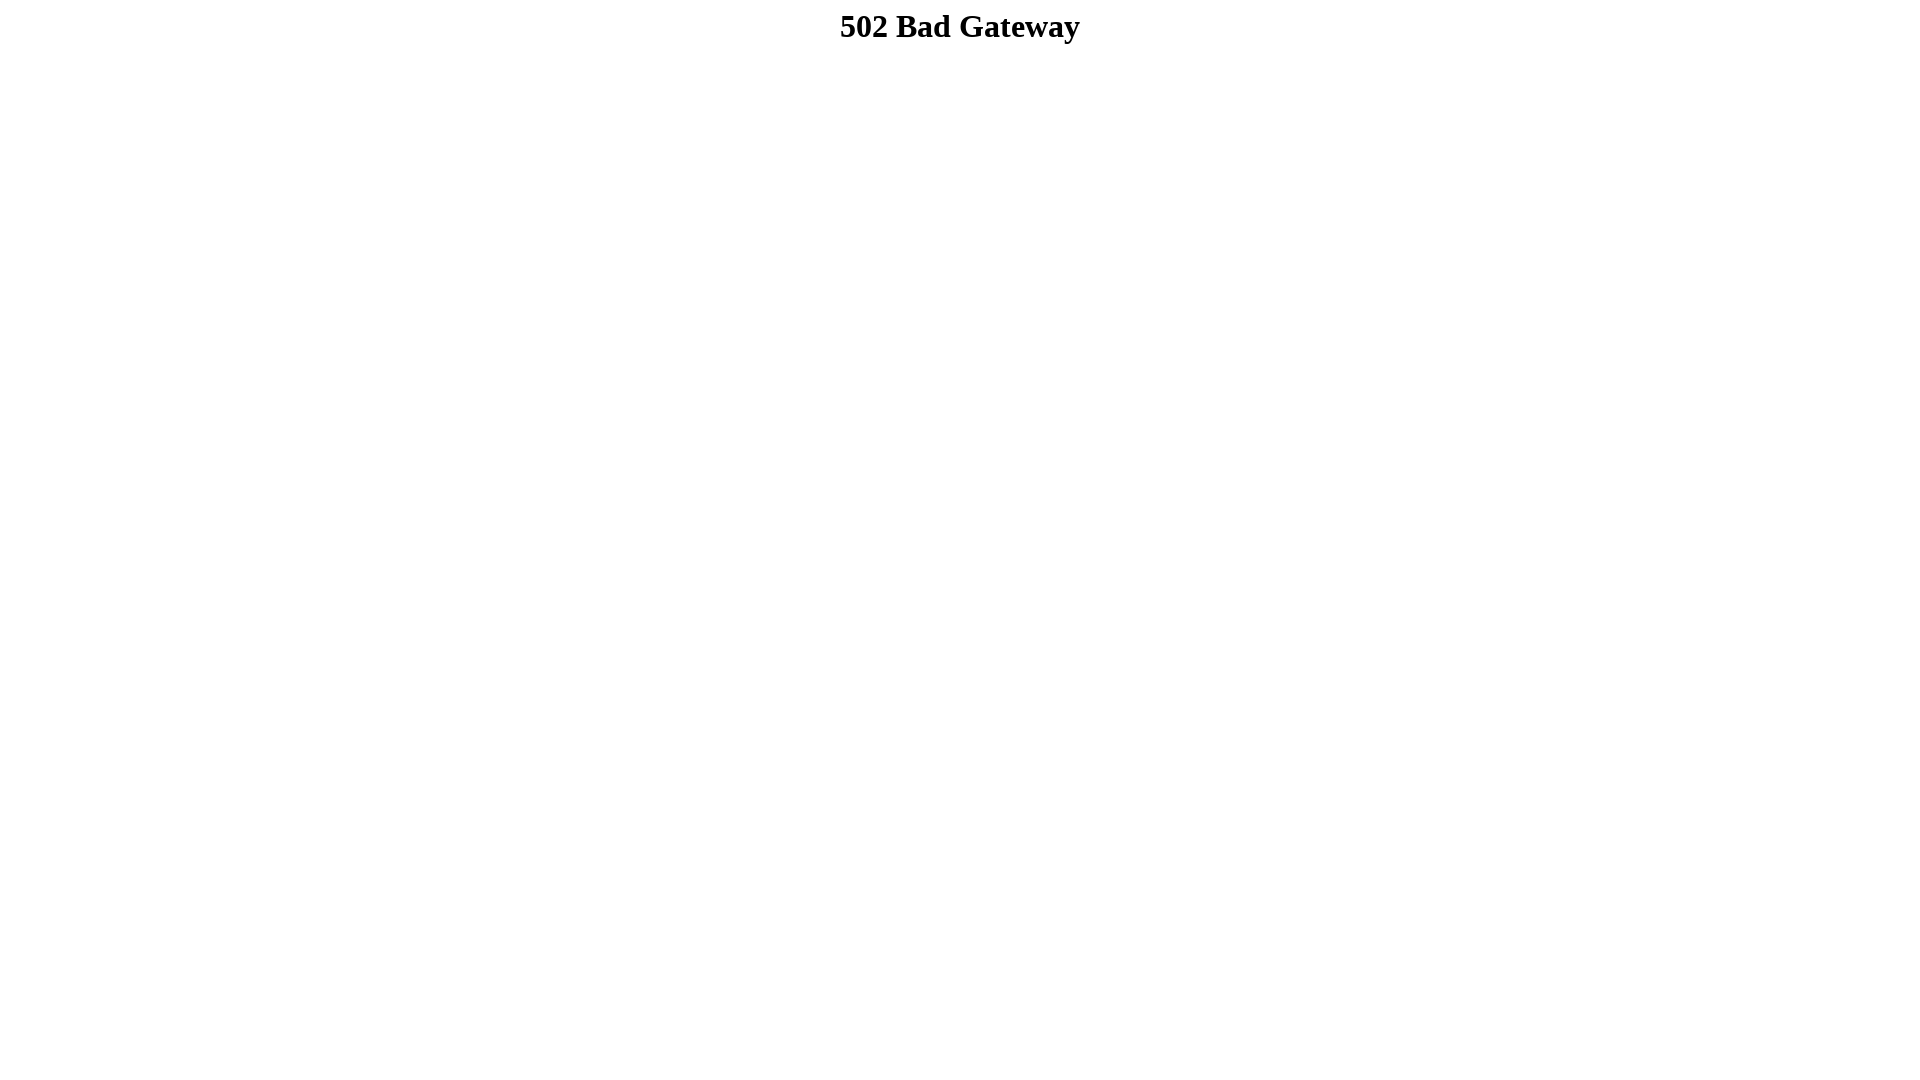